Tests text input functionality by enabling a disabled input field, typing text, clearing it, and verifying the operations work correctly.

Starting URL: https://the-internet.herokuapp.com/dynamic_controls

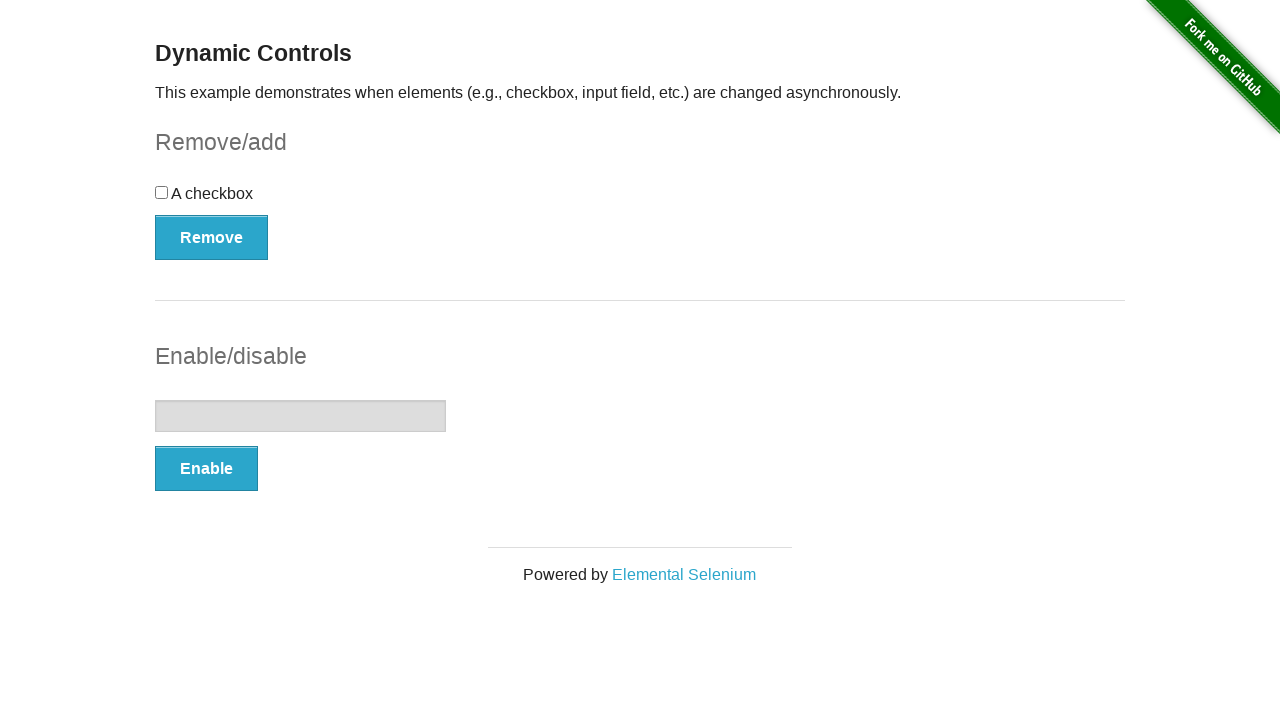

Waited for text input field to load
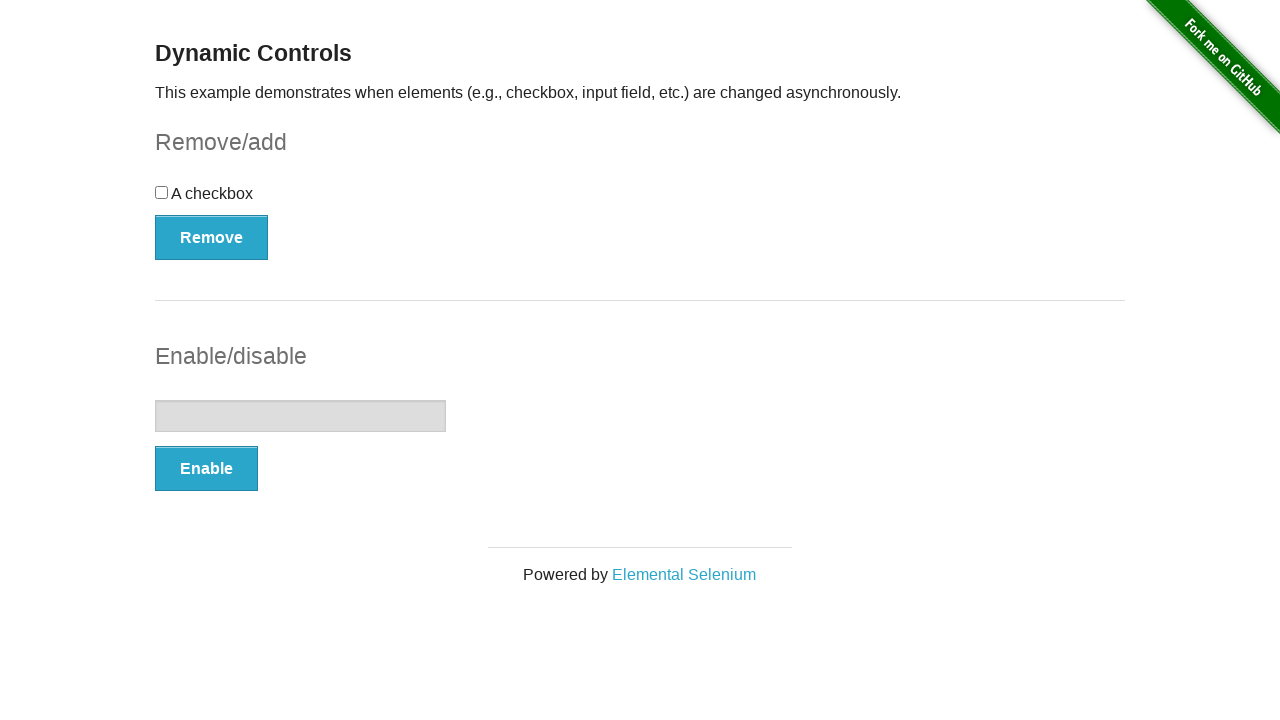

Clicked Enable button to enable text input field at (206, 469) on button[onclick='swapInput()']
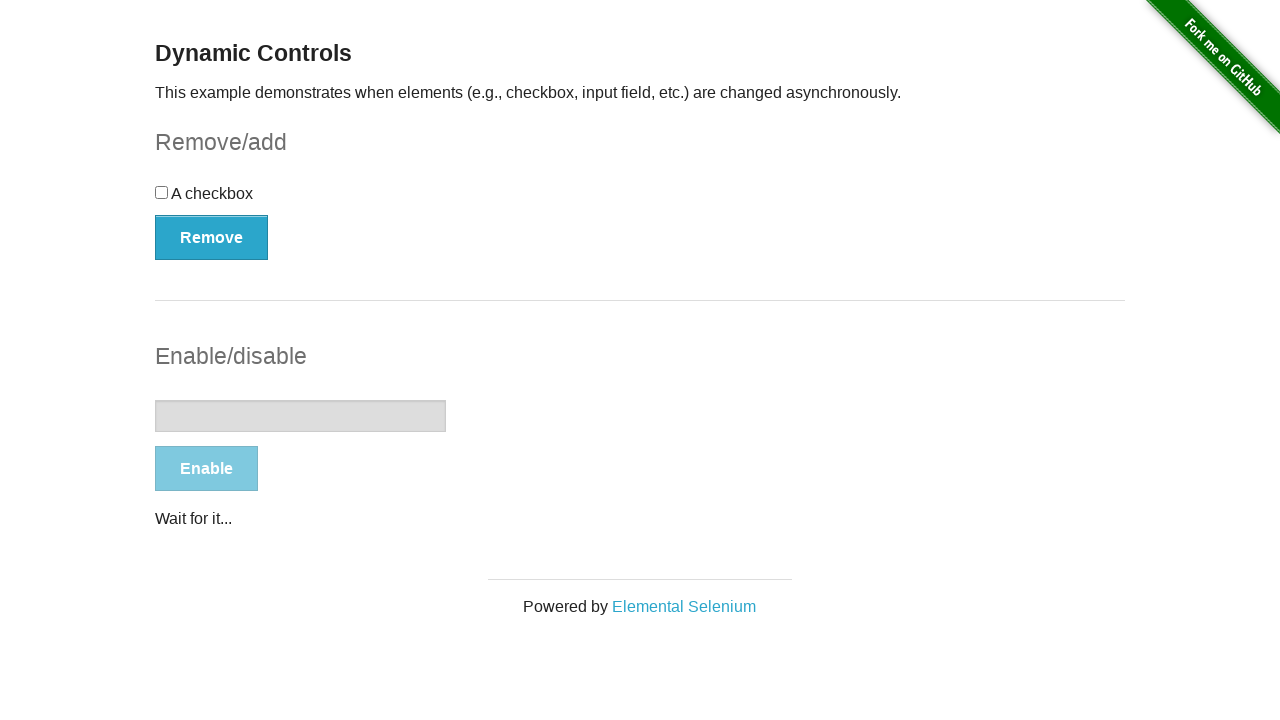

Loading indicator disappeared
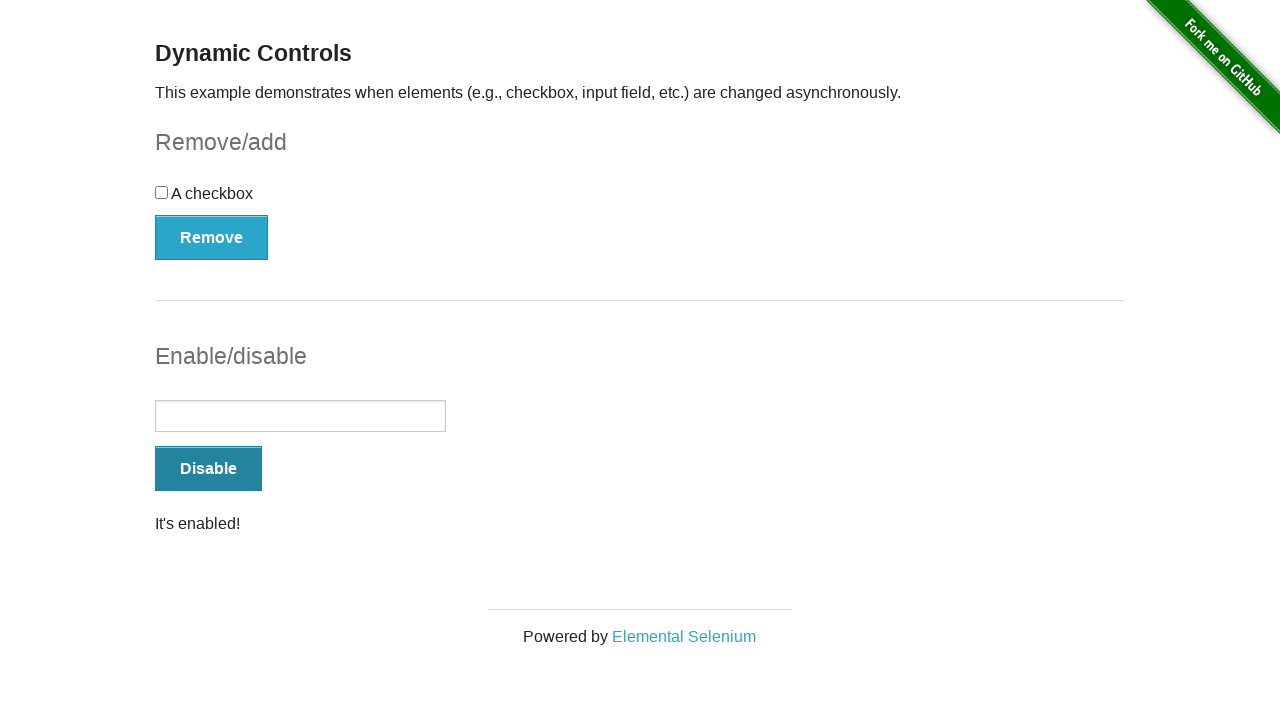

Success message appeared
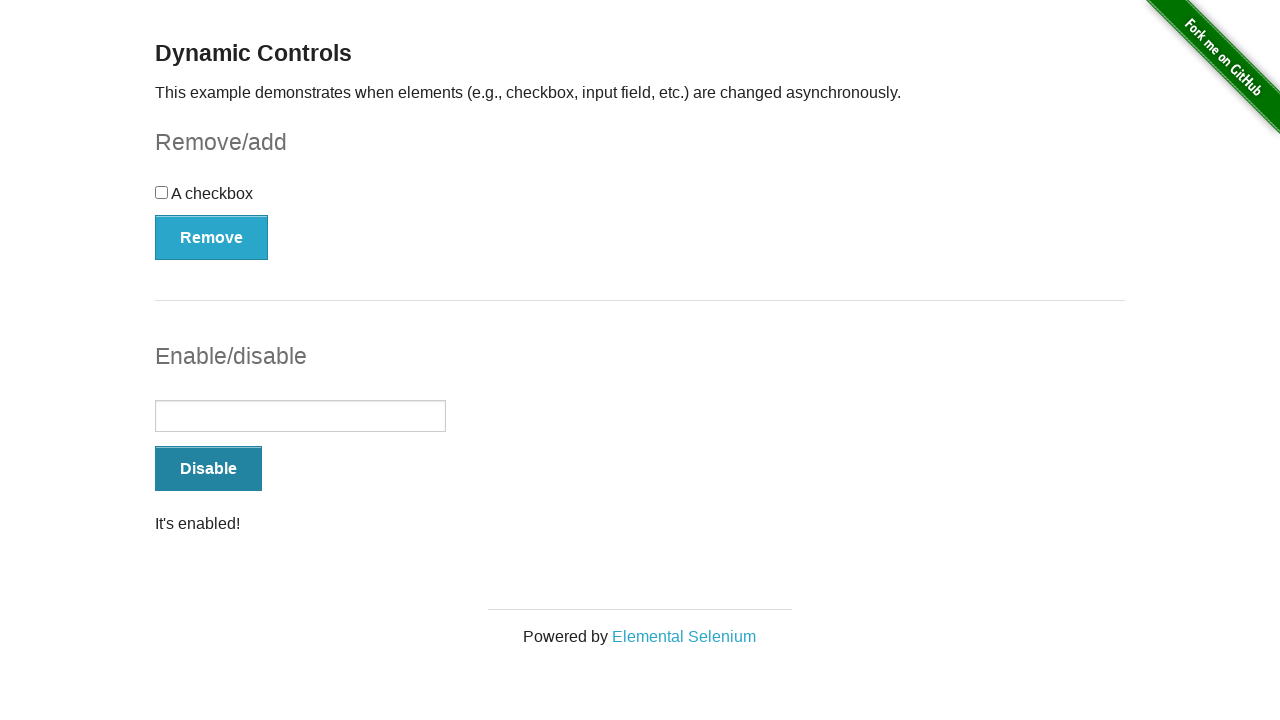

Filled text input with 'Framework Test Input' on input[type='text']
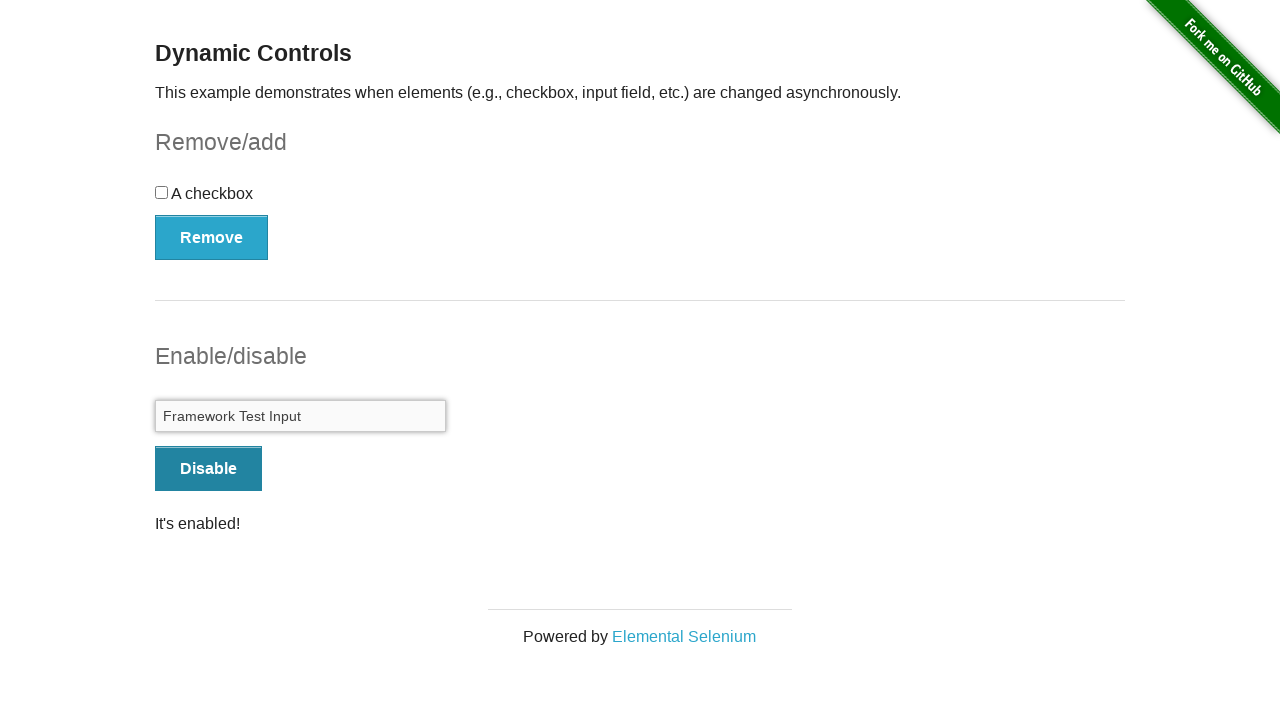

Filled text input with 'Framework Test Input - Appended' on input[type='text']
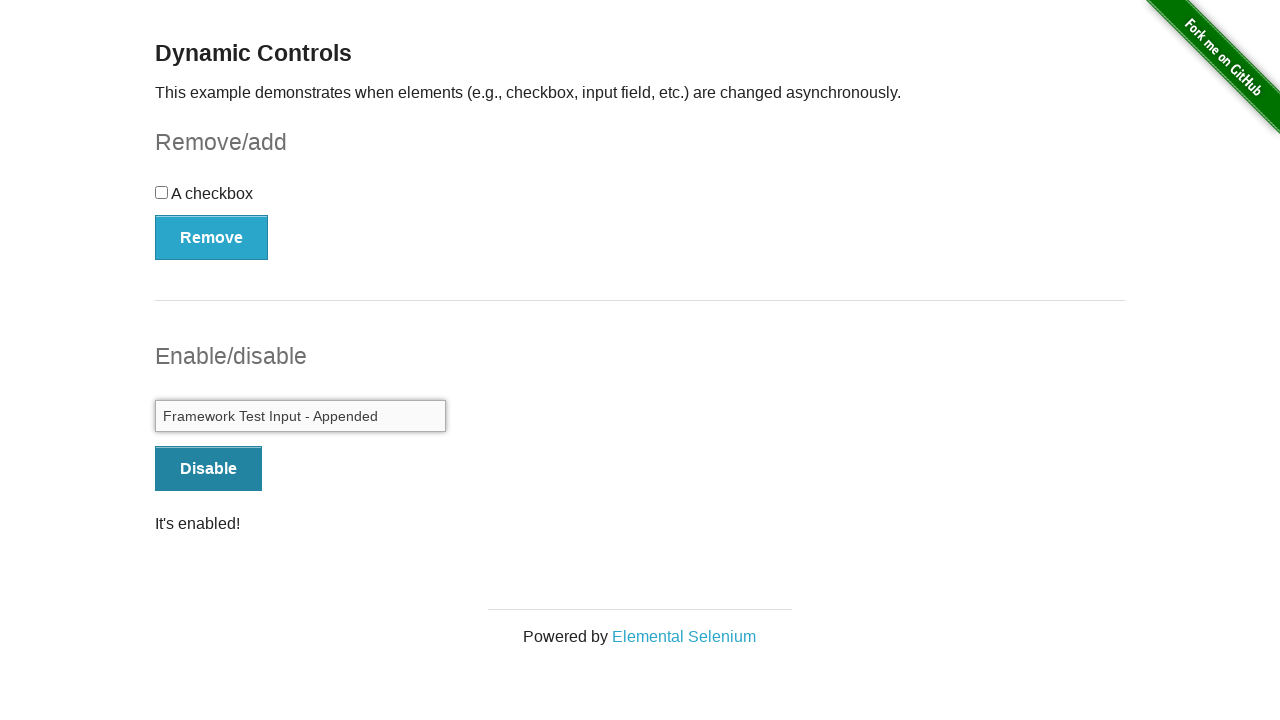

Cleared text input field on input[type='text']
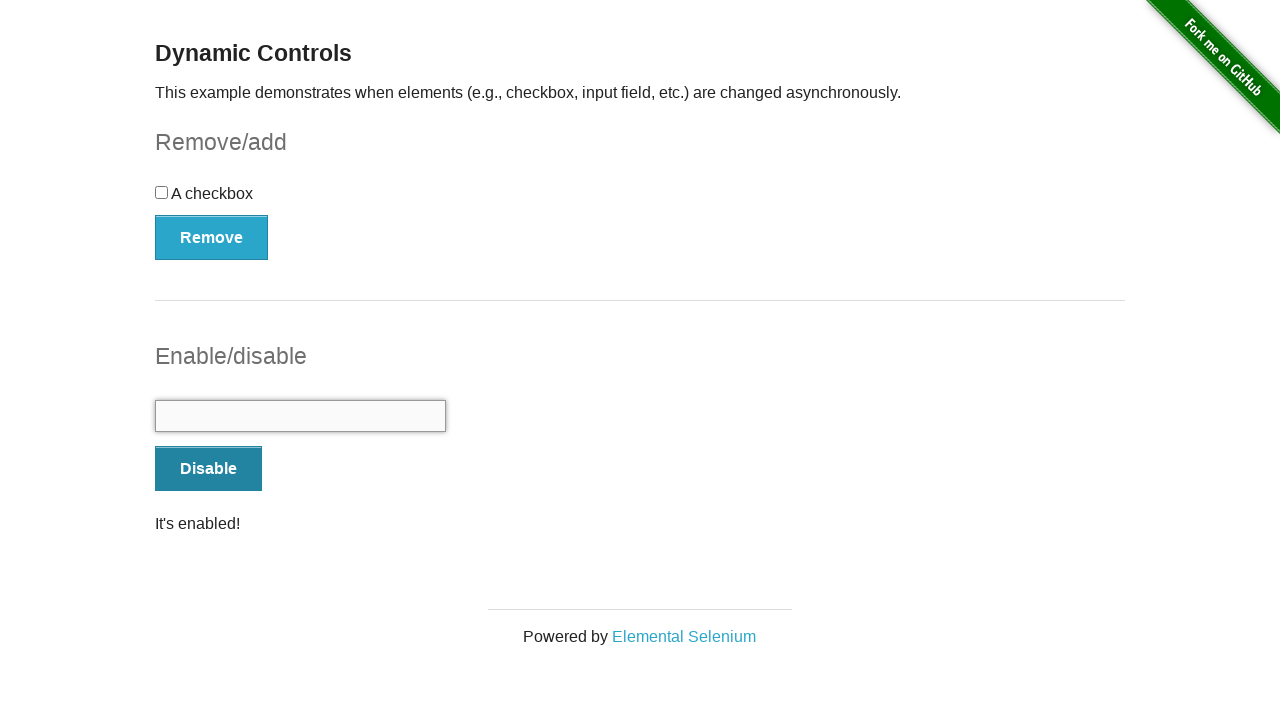

Filled text input with 'Hello World' on input[type='text']
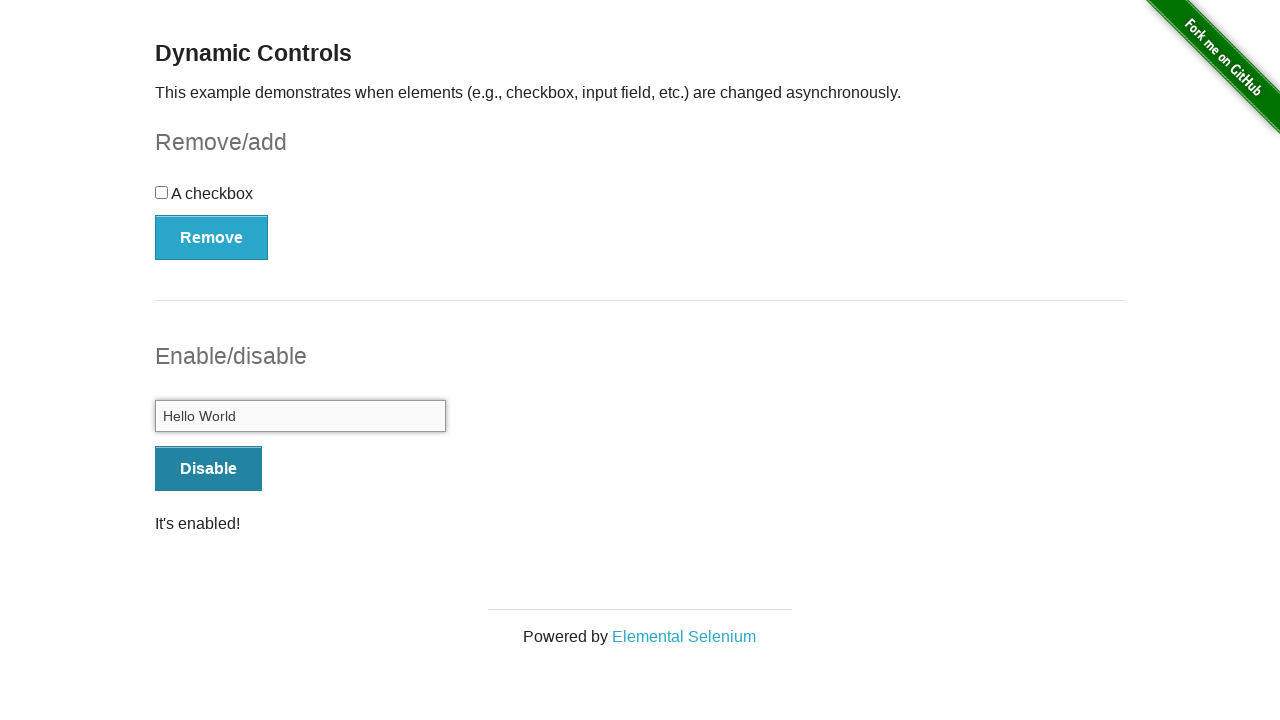

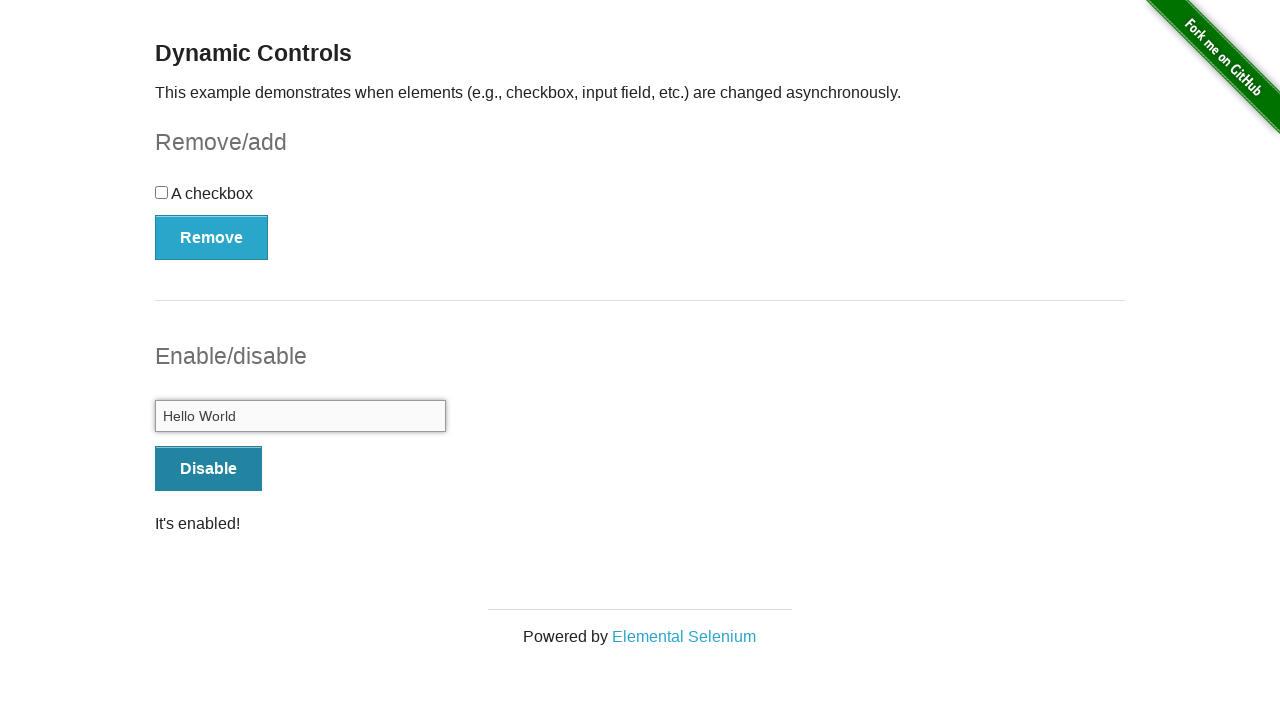